Tests drag-and-drop functionality by dragging an element from one position and dropping it onto another element

Starting URL: https://selenium08.blogspot.com/2020/01/drag-drop.html

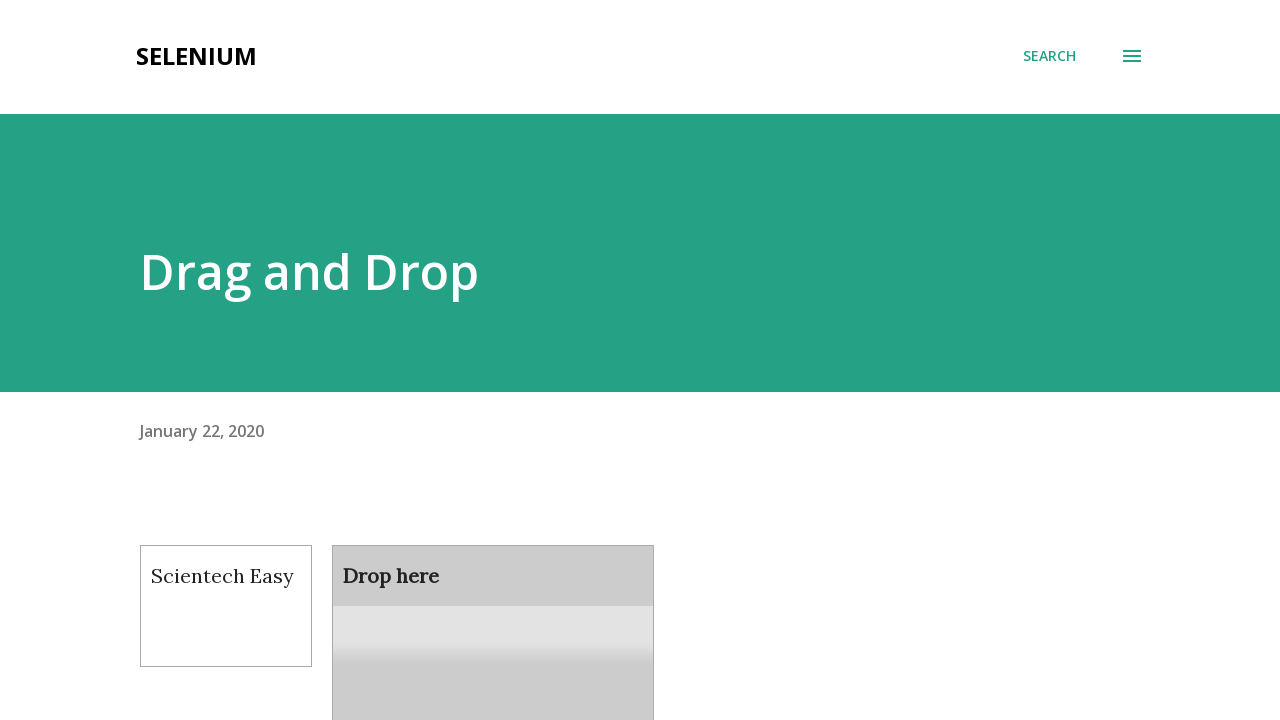

Navigated to drag-and-drop test page
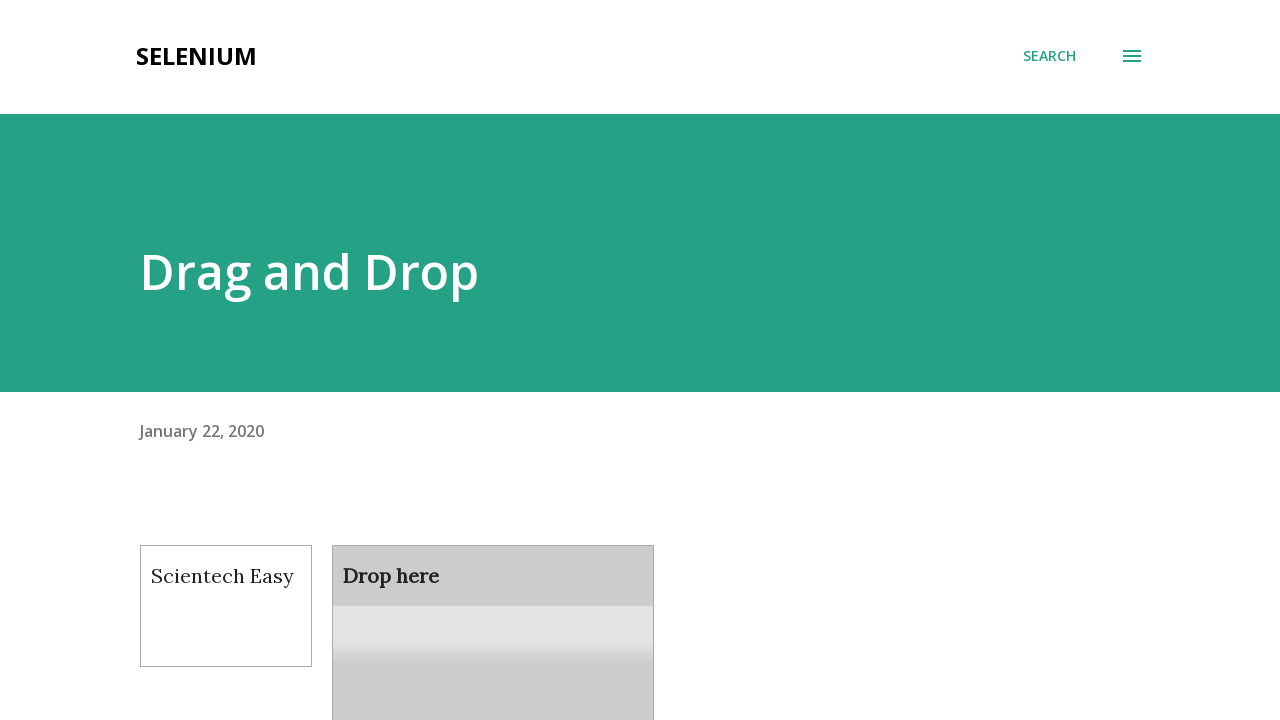

Located draggable element with id 'draggable'
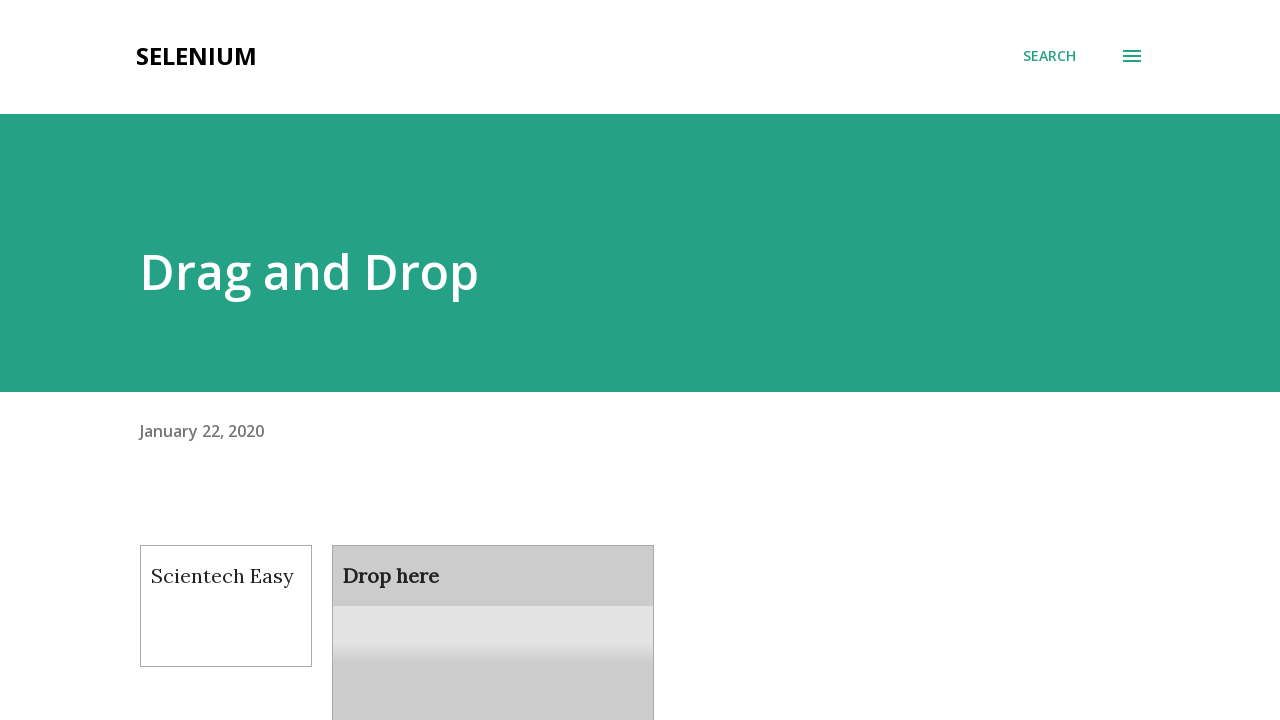

Located droppable target element with id 'droppable'
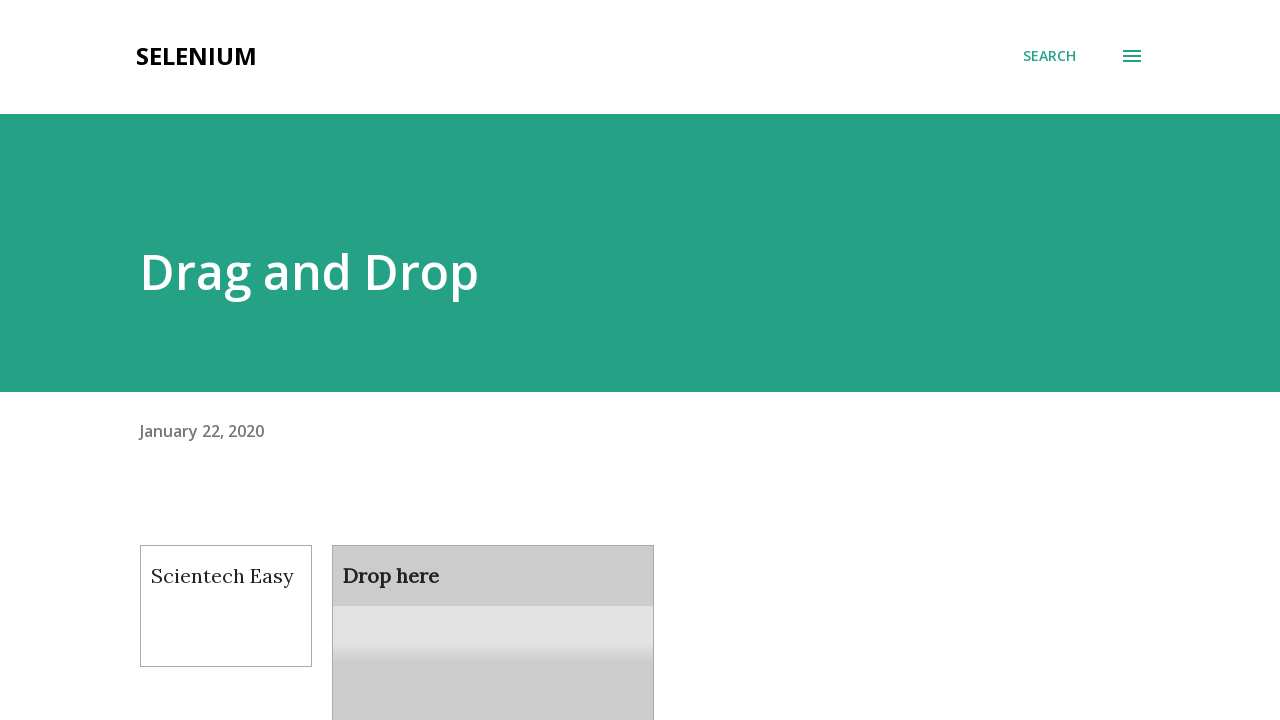

Performed drag-and-drop operation from draggable to droppable element at (493, 609)
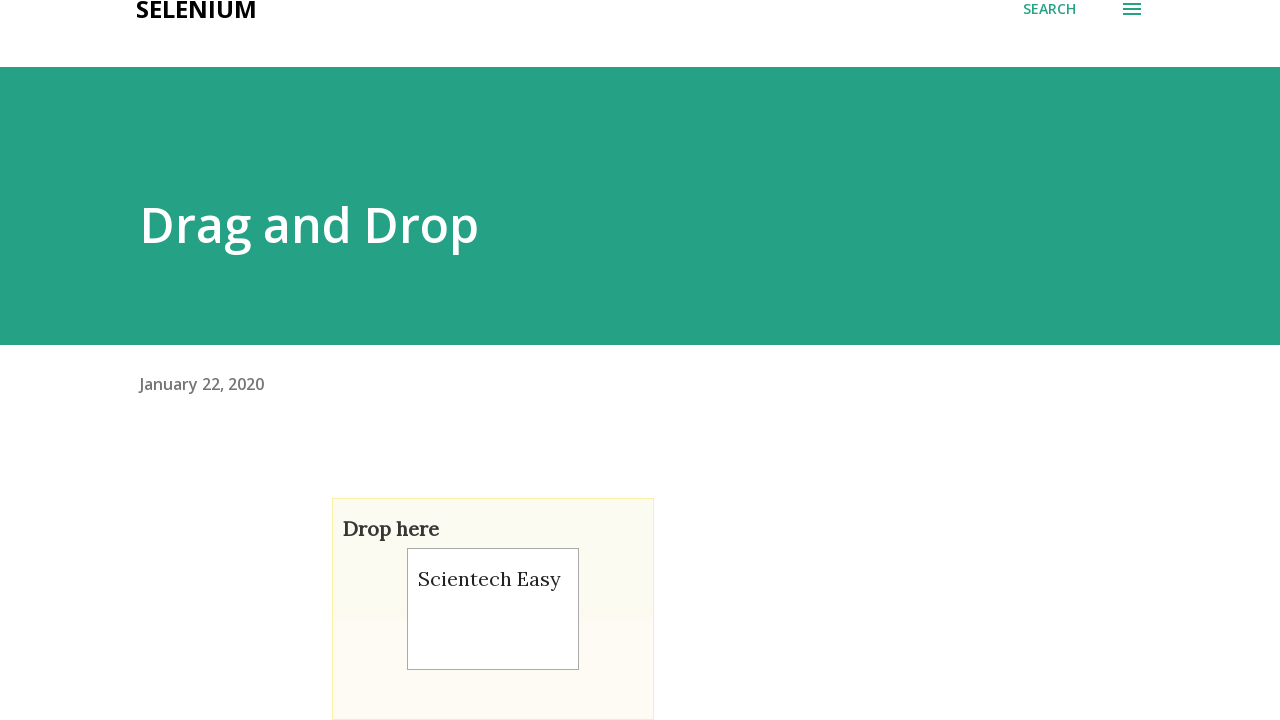

Waited 1 second to observe drag-and-drop result
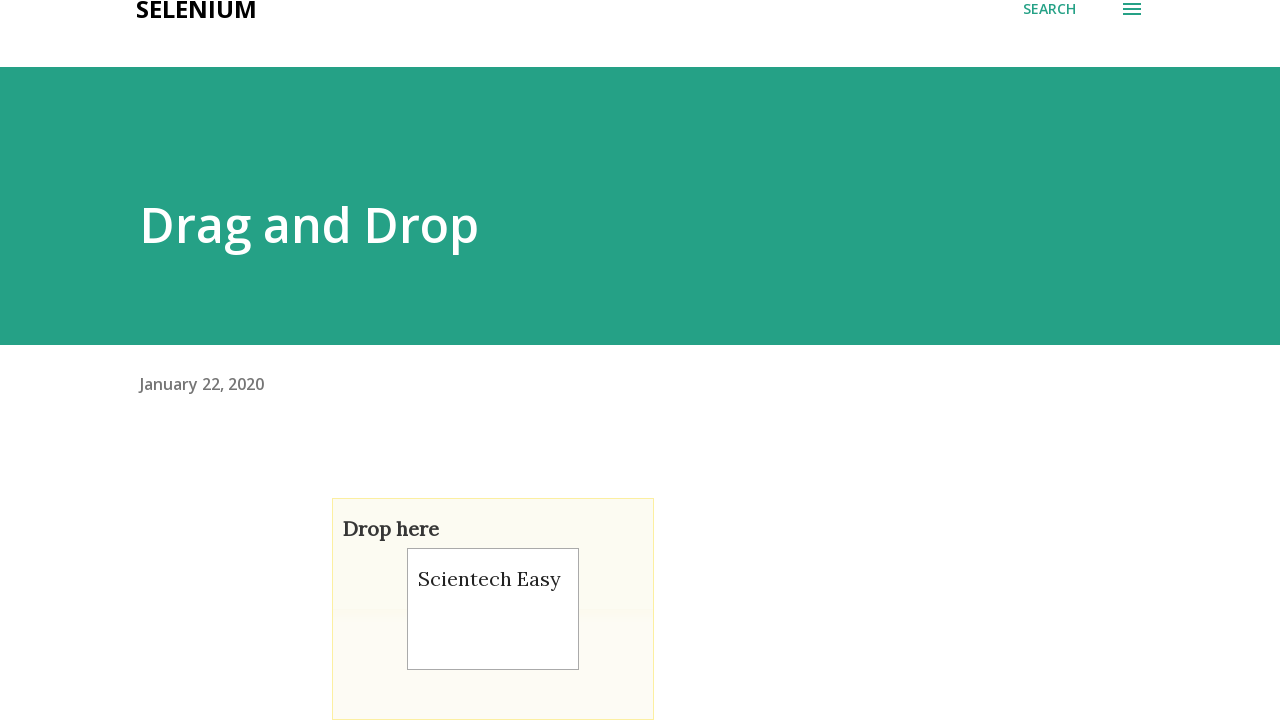

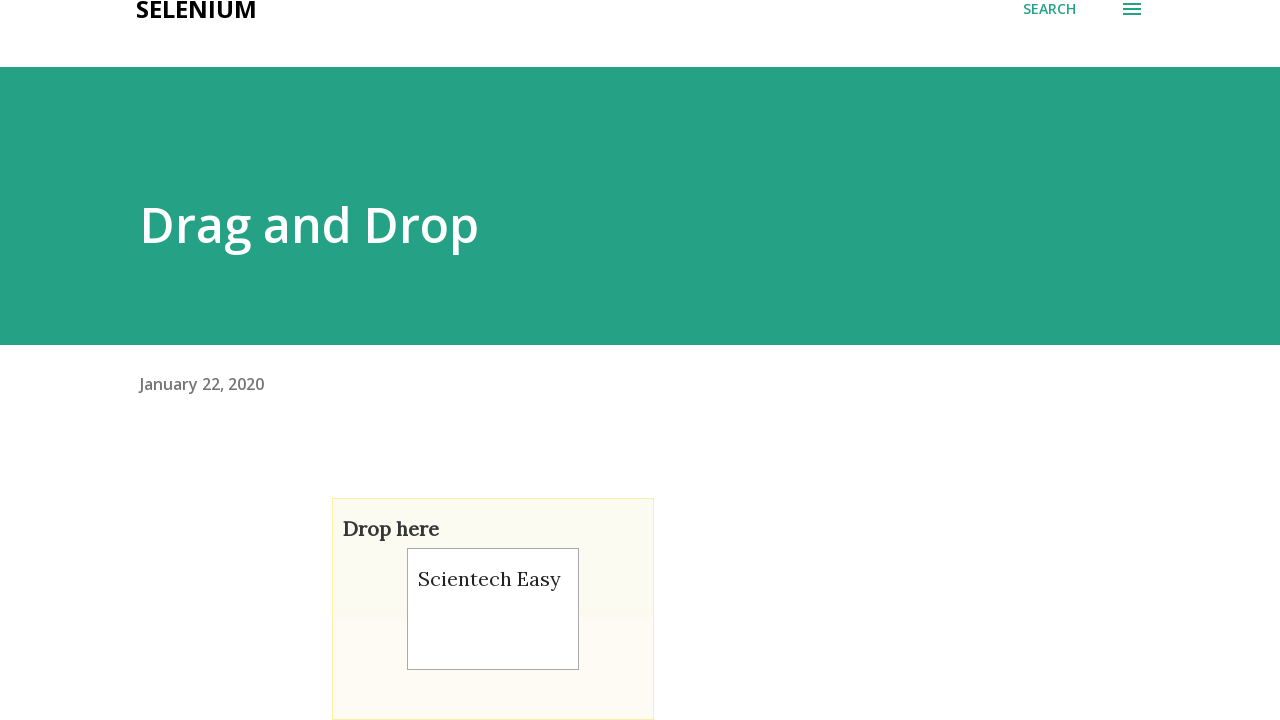